Tests drag and drop functionality on jQueryUI demo page by navigating to the Droppable demo, switching to the iframe, and dragging an element onto a drop target

Starting URL: https://jqueryui.com/

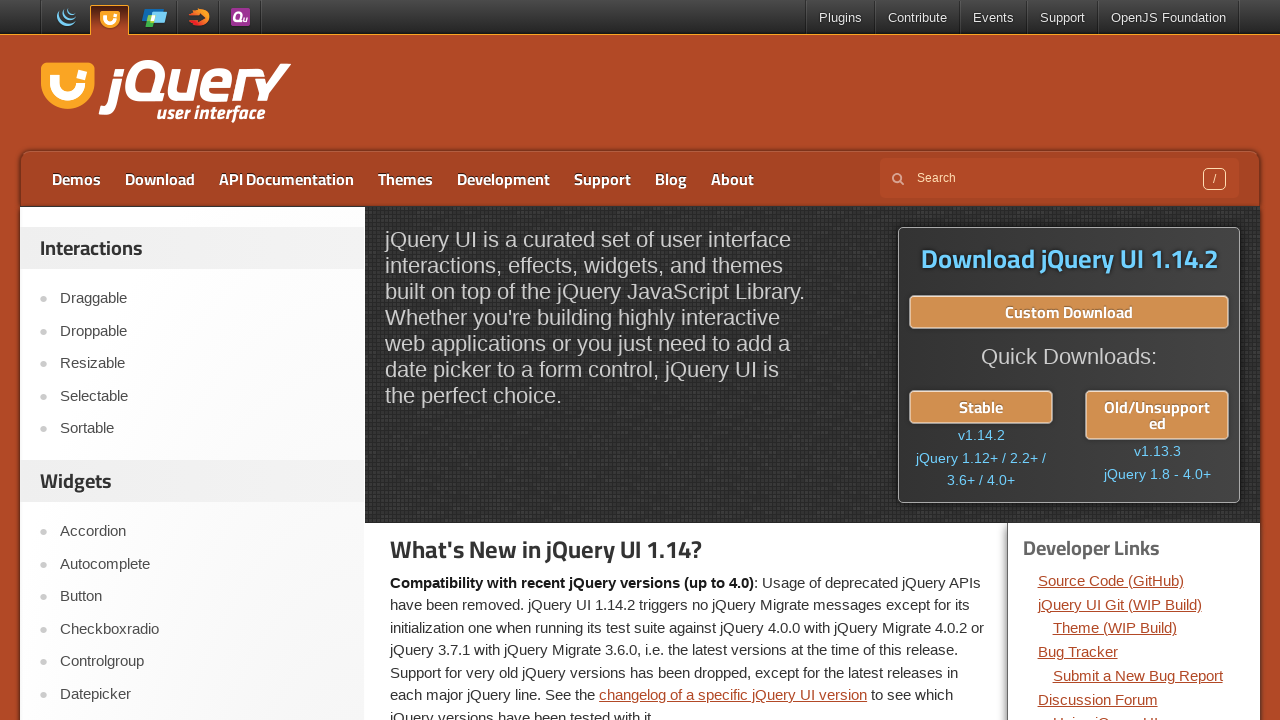

Clicked on the Droppable demo link at (202, 331) on a:has-text('Drop')
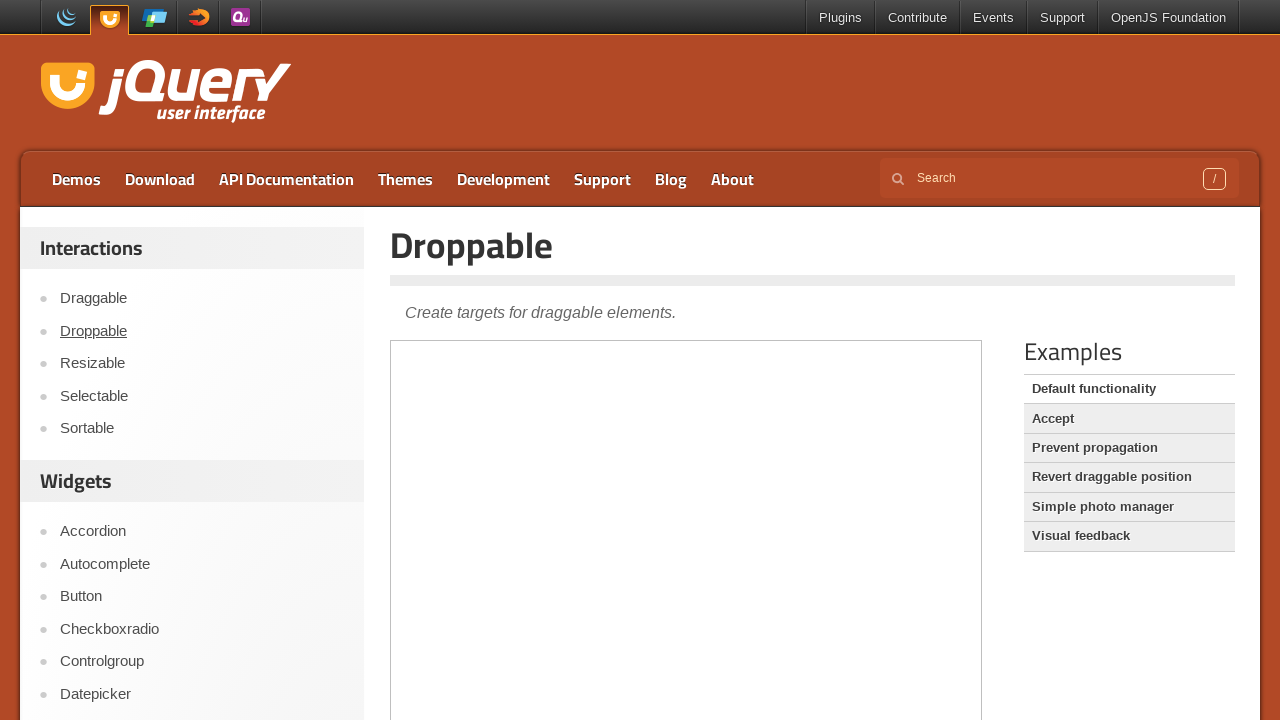

Located the iframe containing the drag and drop demo
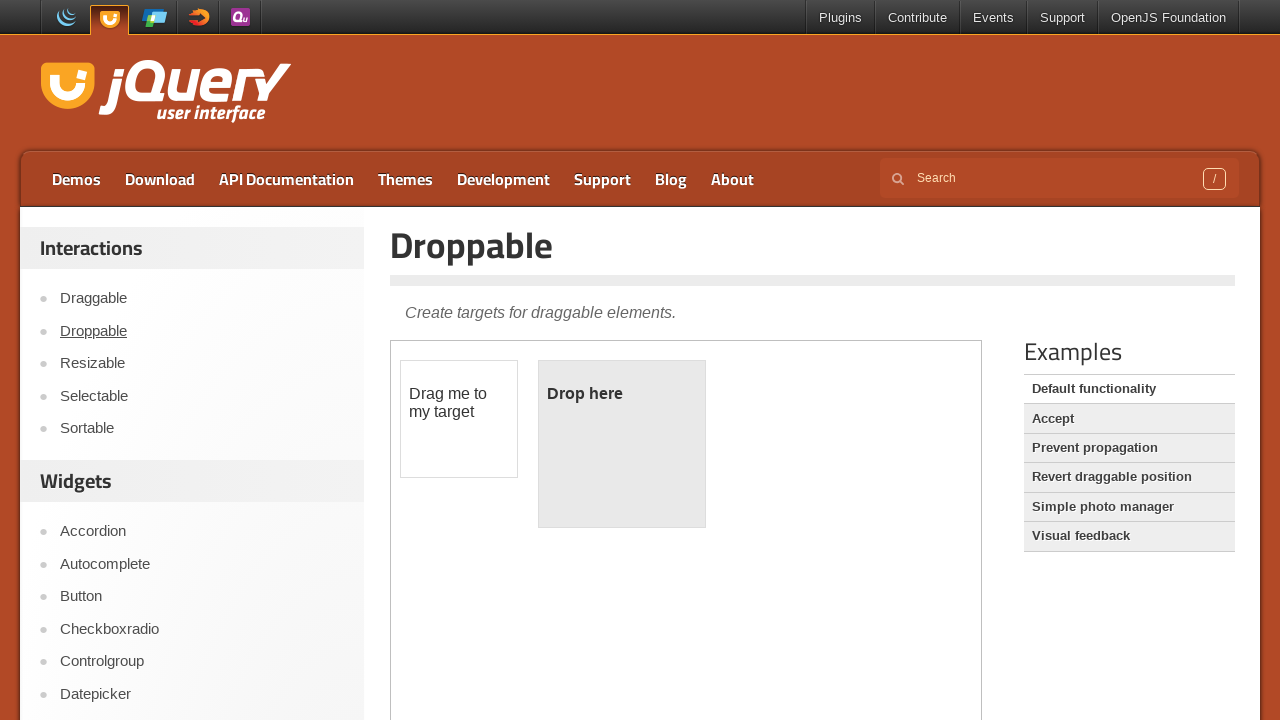

Draggable element is now visible
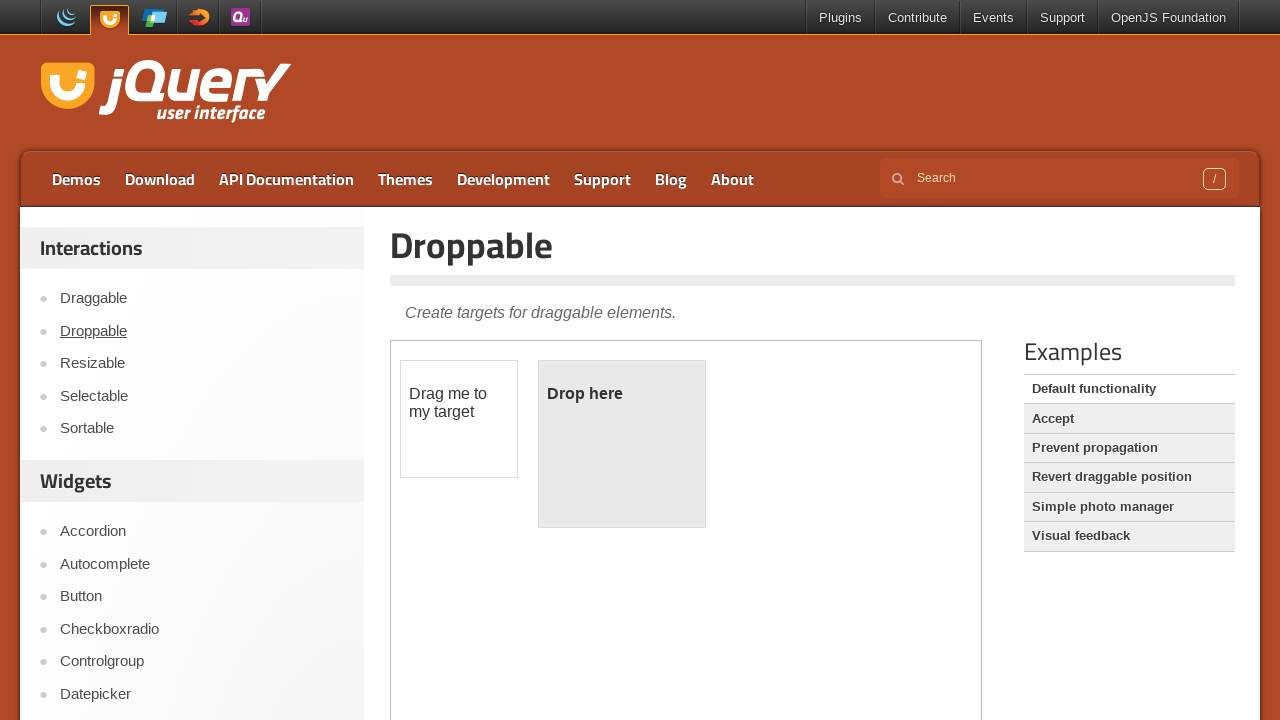

Droppable element is now visible
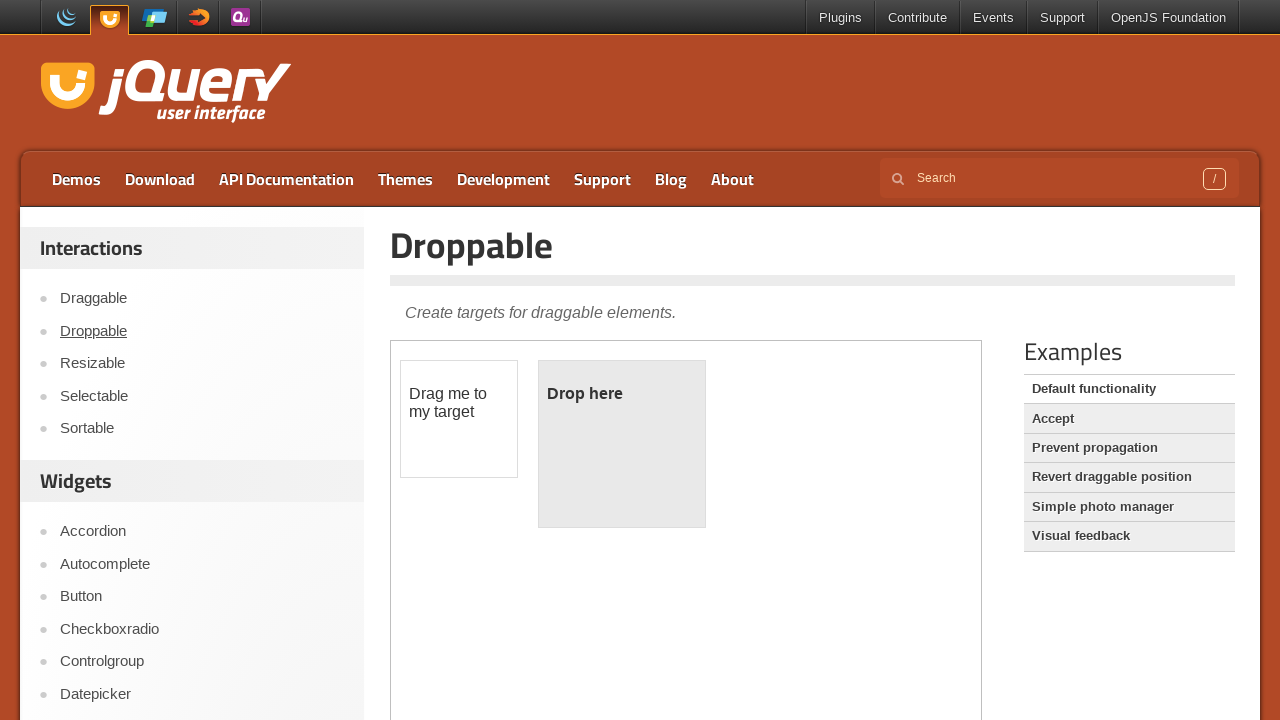

Located the draggable source element
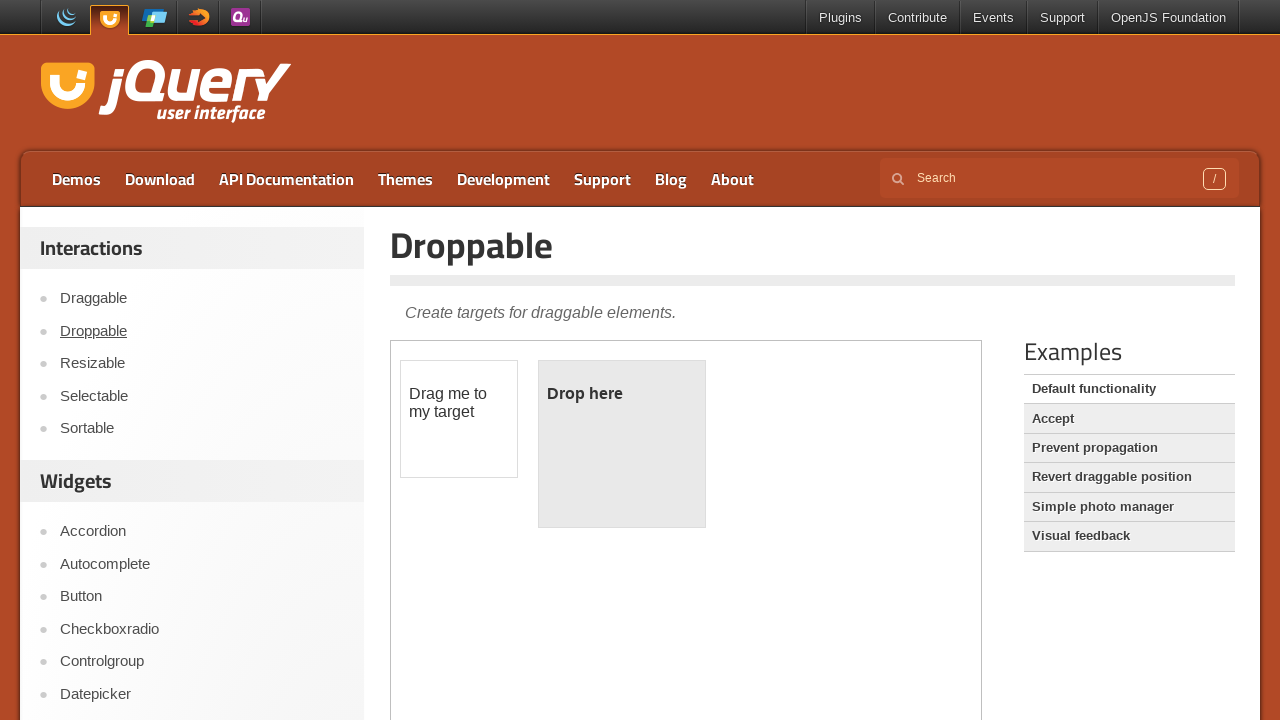

Located the droppable target element
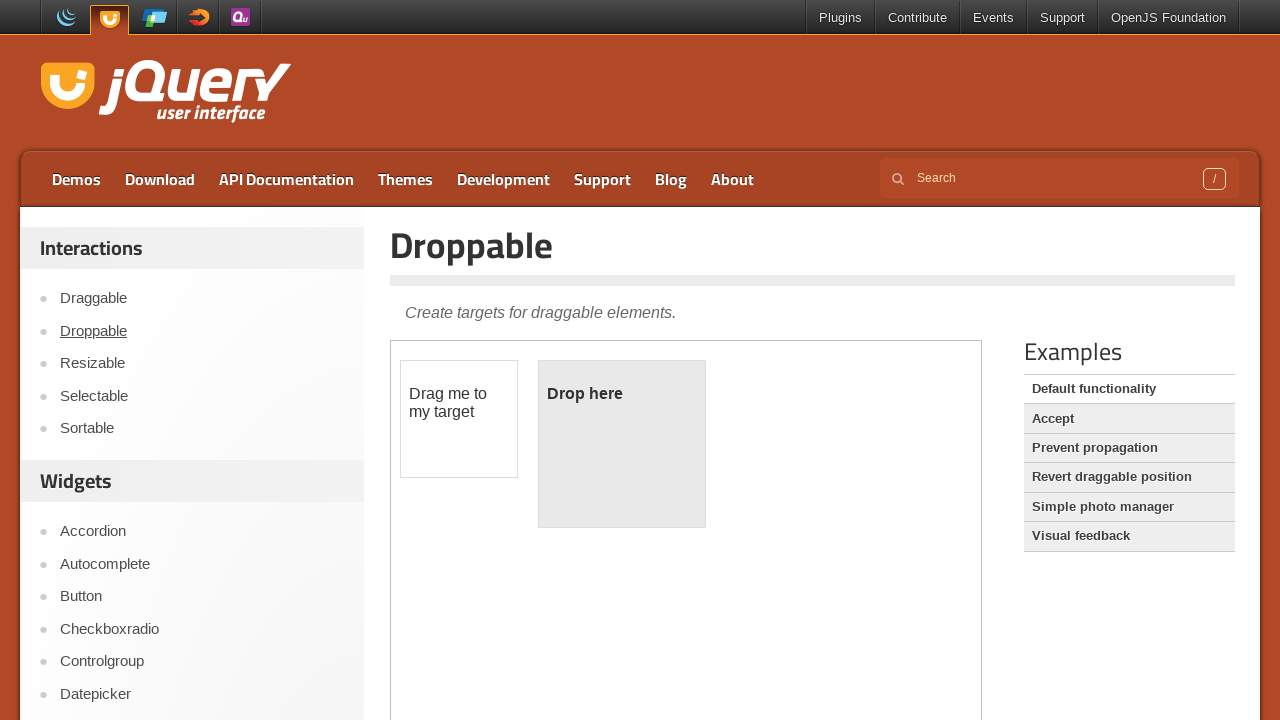

Successfully dragged element onto the drop target at (622, 444)
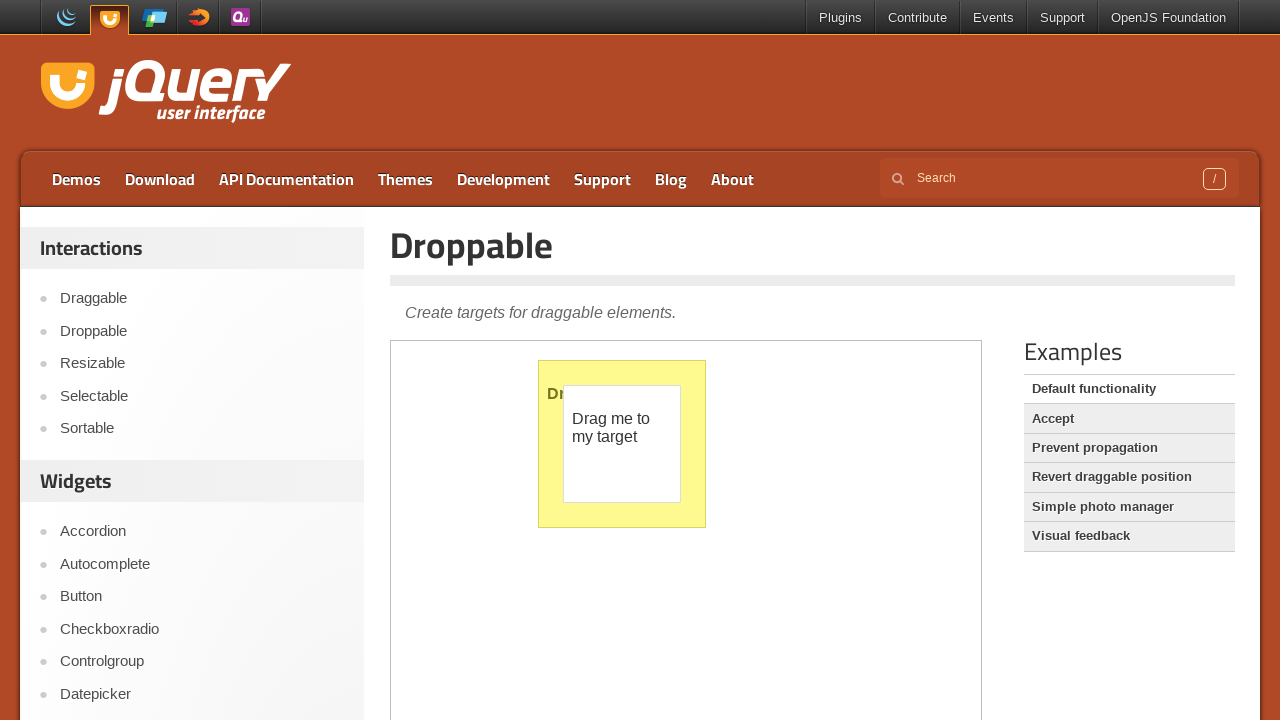

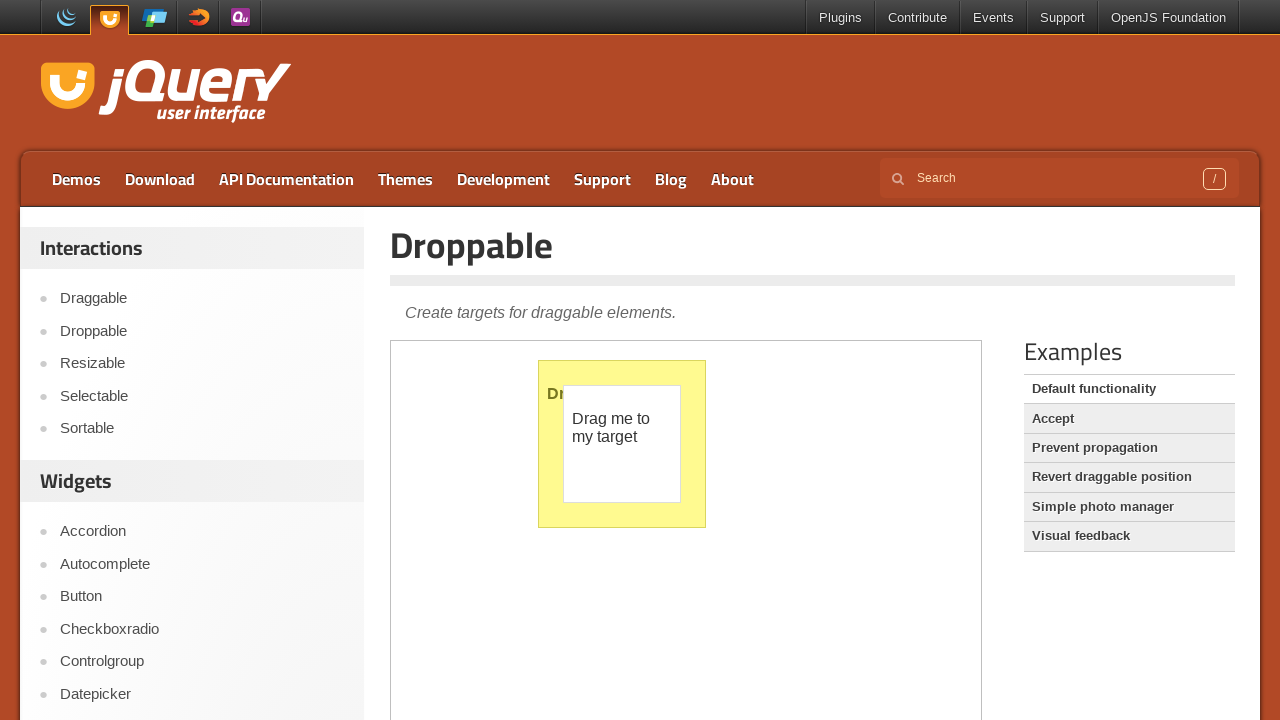